Tests iframe interaction by filling form fields in a nested frame structure - filling first name, last name in the outer frame, email in an inner frame, and then updating the first name again.

Starting URL: https://letcode.in/frame

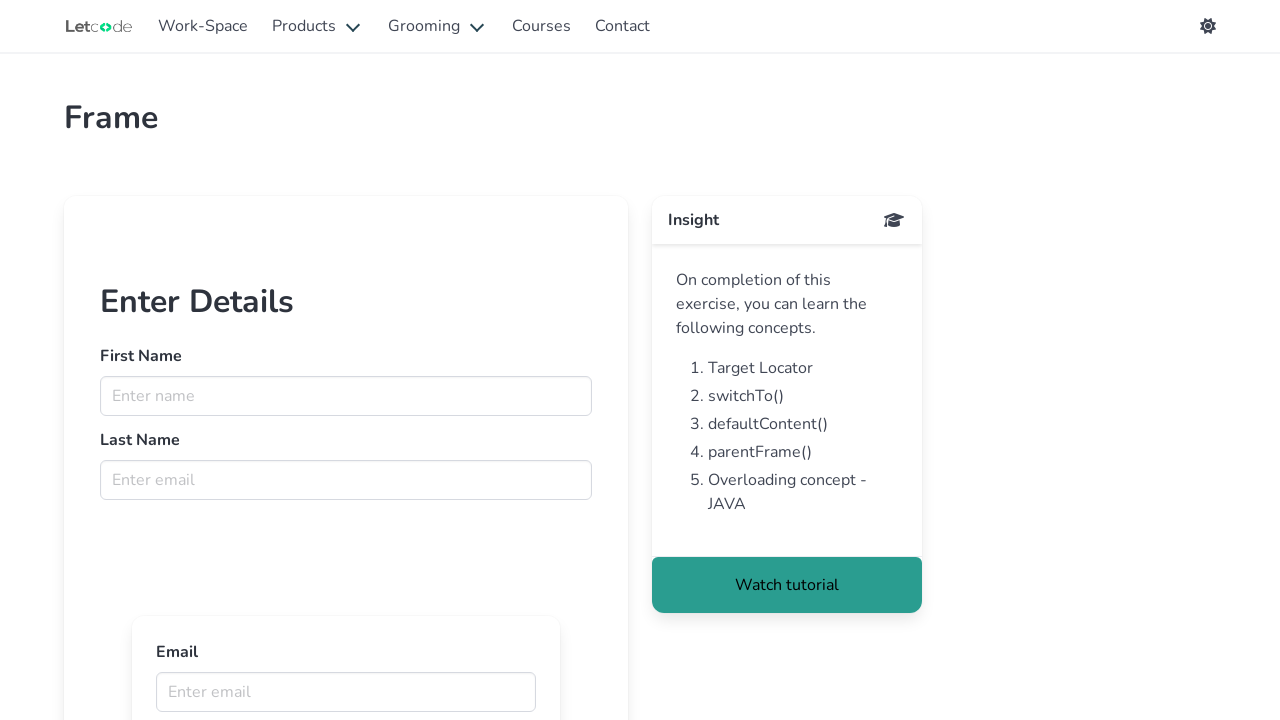

Located the first frame with id 'firstFr'
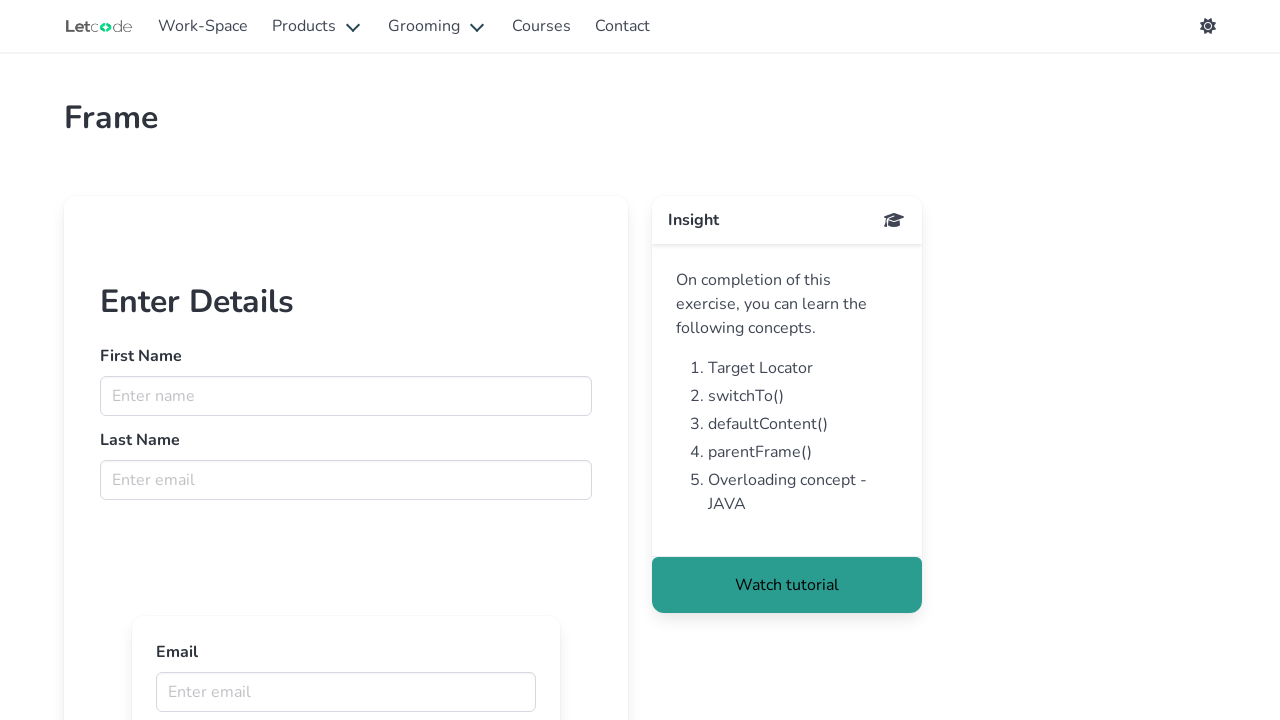

Filled first name field with 'Jay' in outer frame on #firstFr >> internal:control=enter-frame >> input[name='fname']
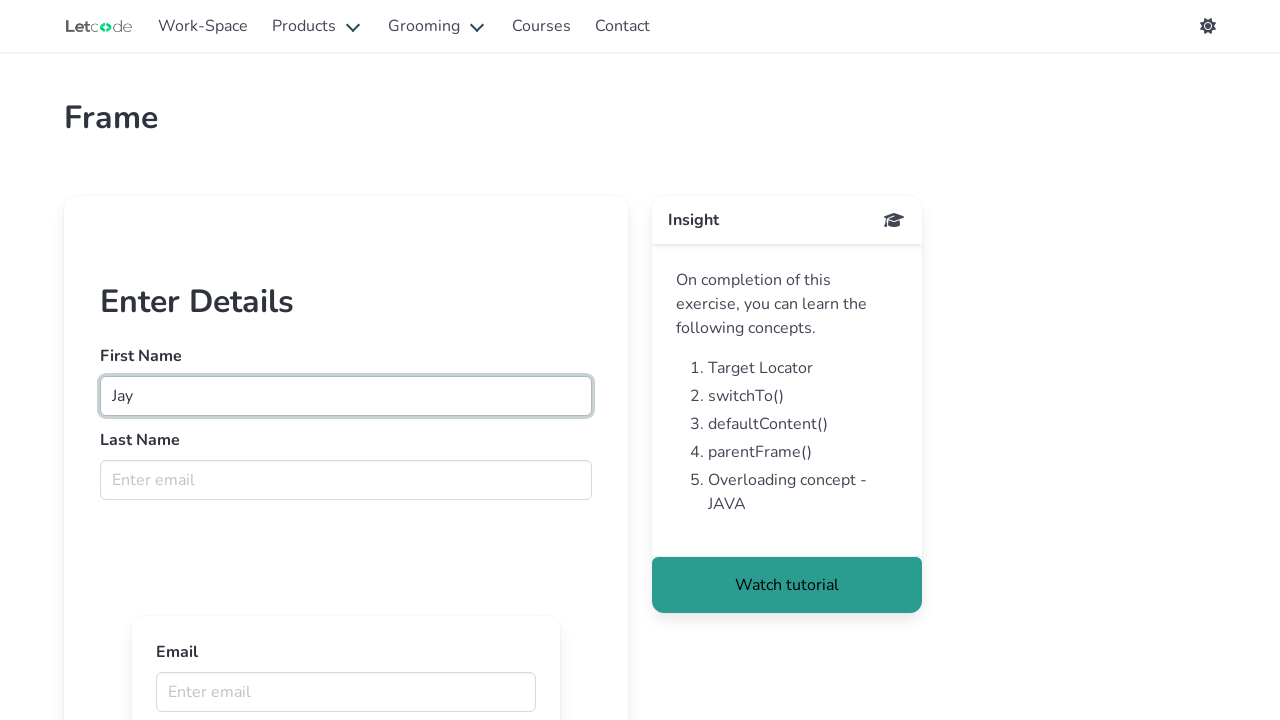

Filled last name field with 'A M' in outer frame on #firstFr >> internal:control=enter-frame >> input[name='lname']
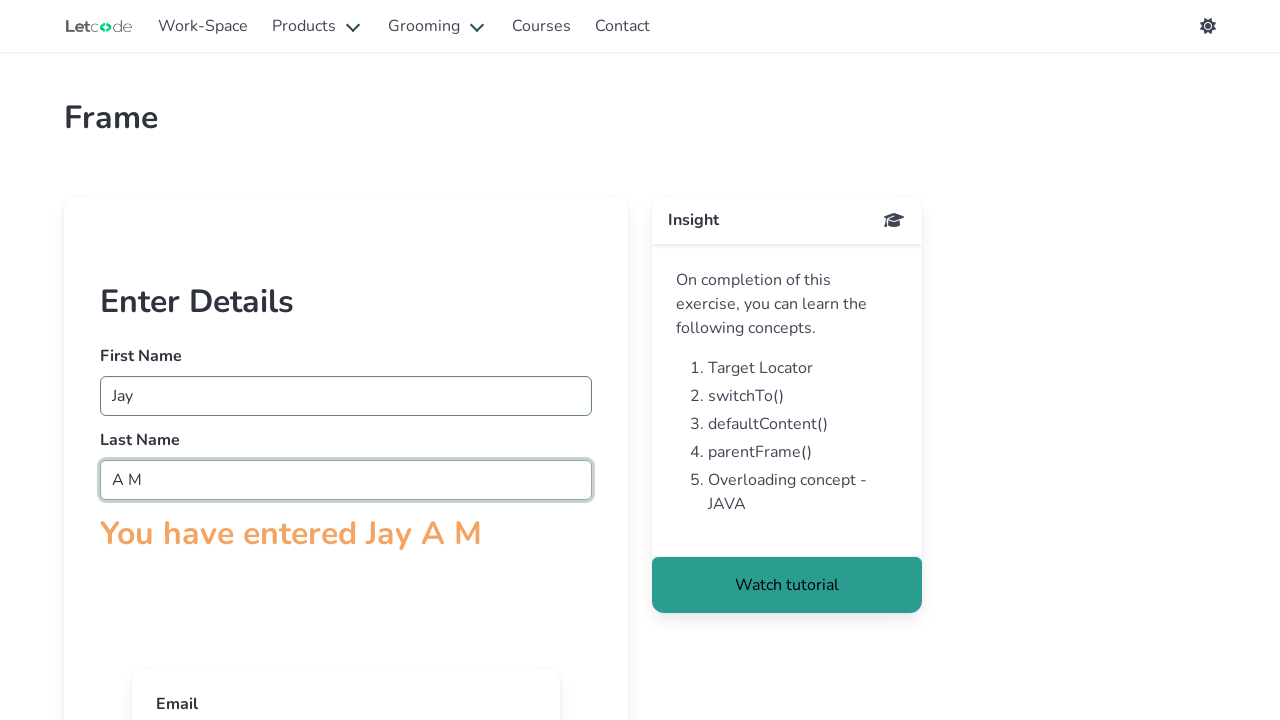

Located the inner frame within the first frame
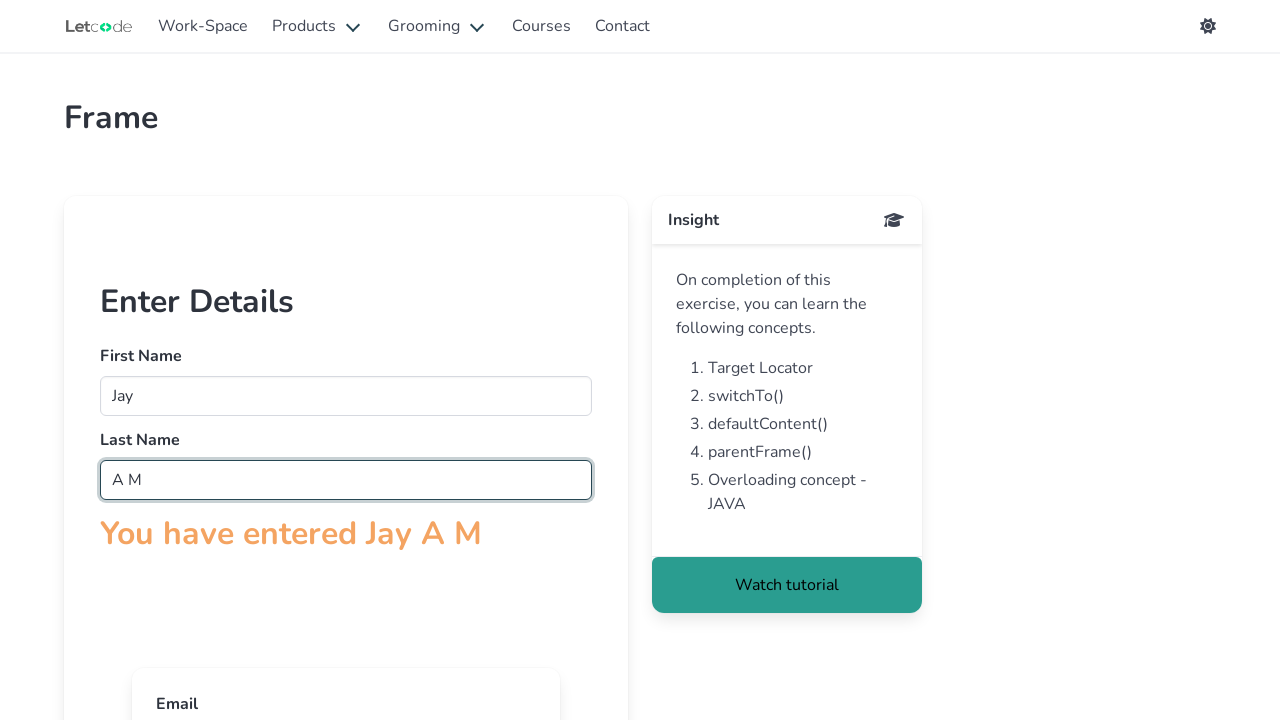

Filled email field with 'Jay@gmail.com' in inner frame on #firstFr >> internal:control=enter-frame >> iframe[src='innerframe'] >> internal
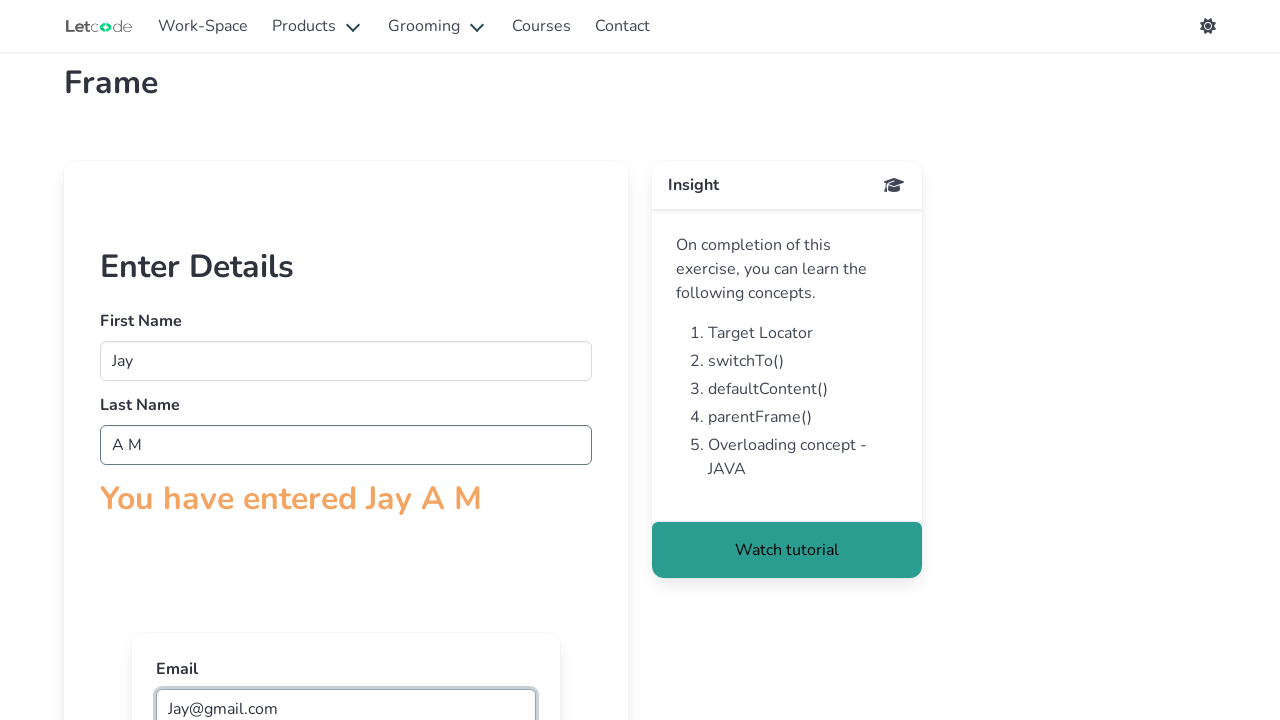

Updated first name field to 'letcode' in outer frame on #firstFr >> internal:control=enter-frame >> input[name='fname']
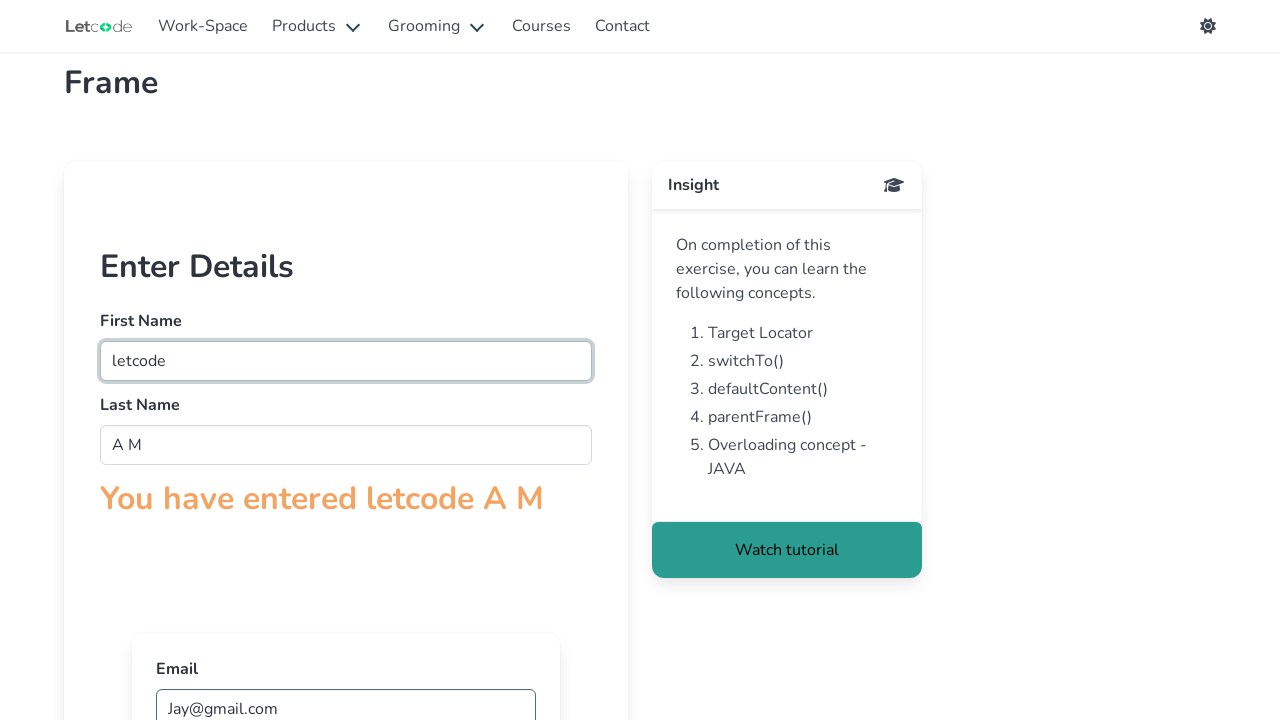

Waited 3 seconds for actions to complete
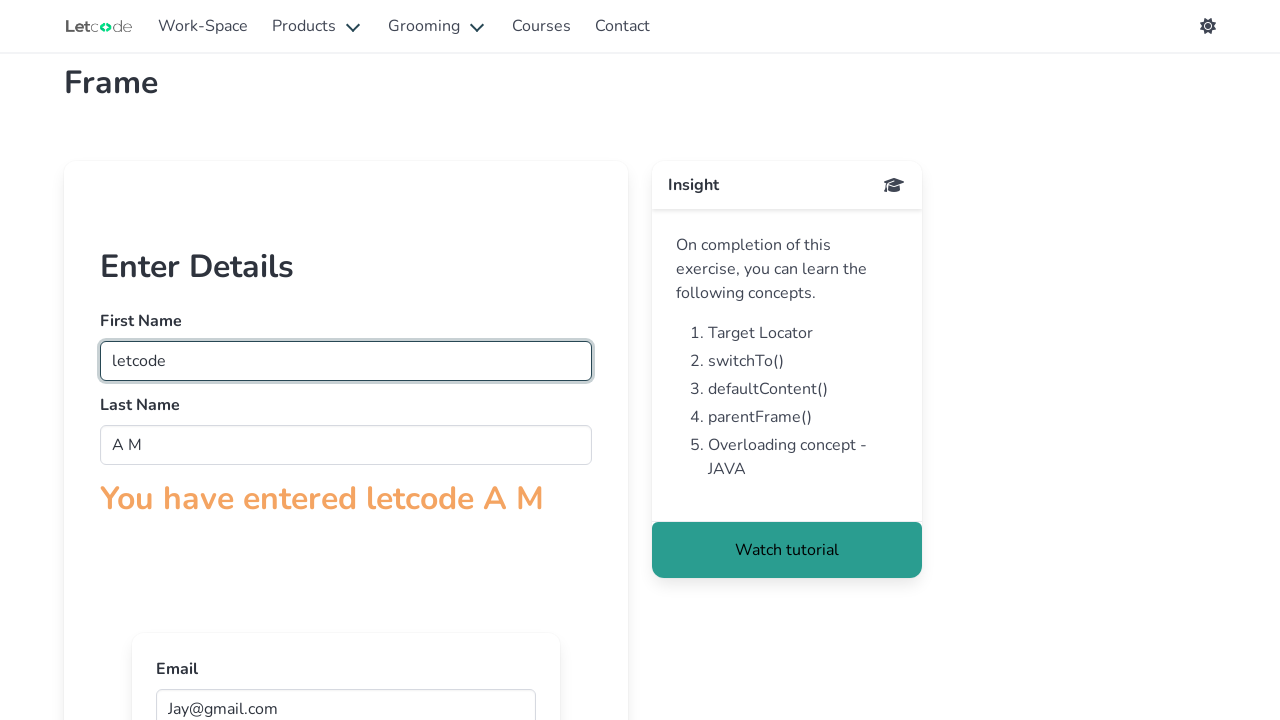

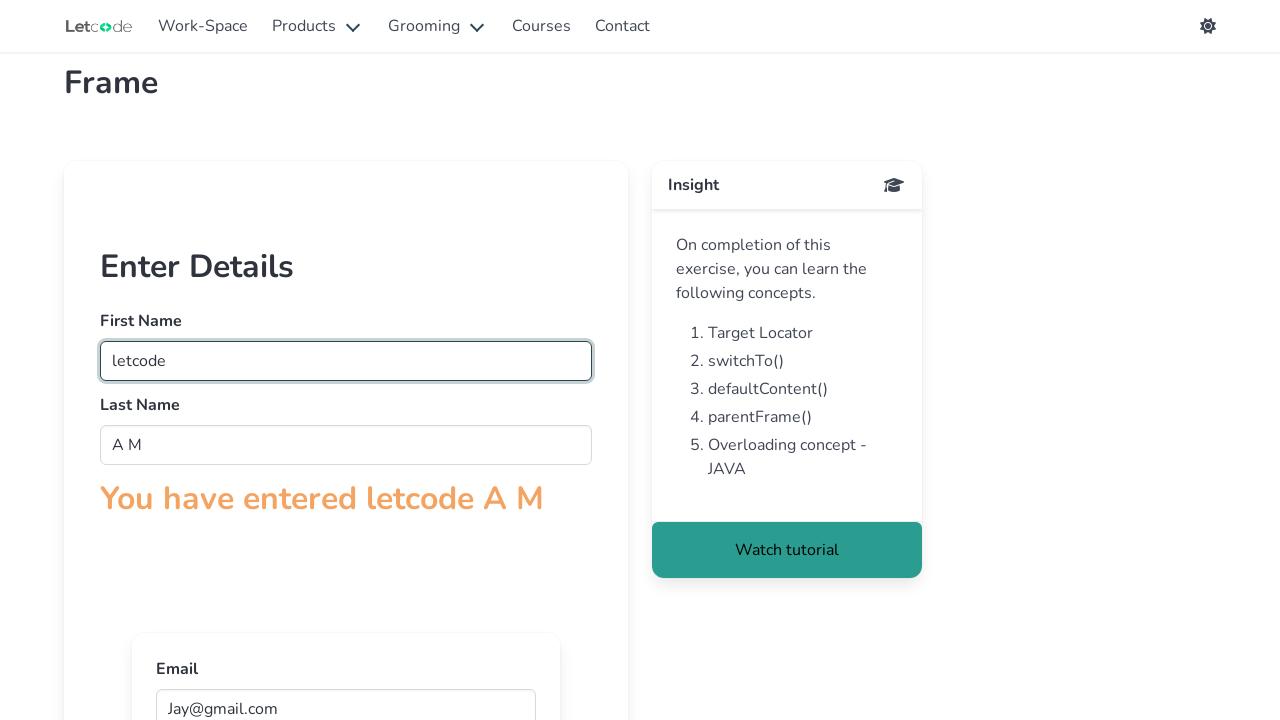